Tests iframe handling by switching into an iframe to select a dropdown option, then switching back to the main content to fill a text field

Starting URL: https://www.hyrtutorials.com/p/frames-practice.html

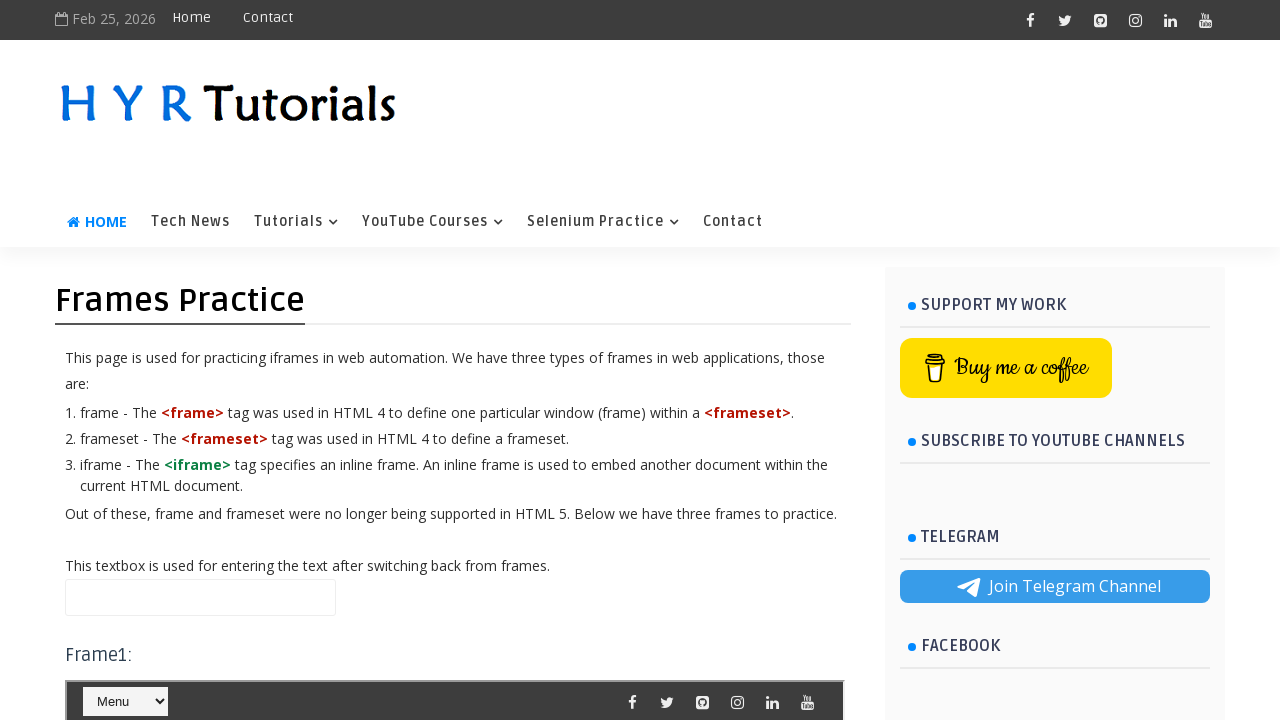

Located 11 iframes on the page
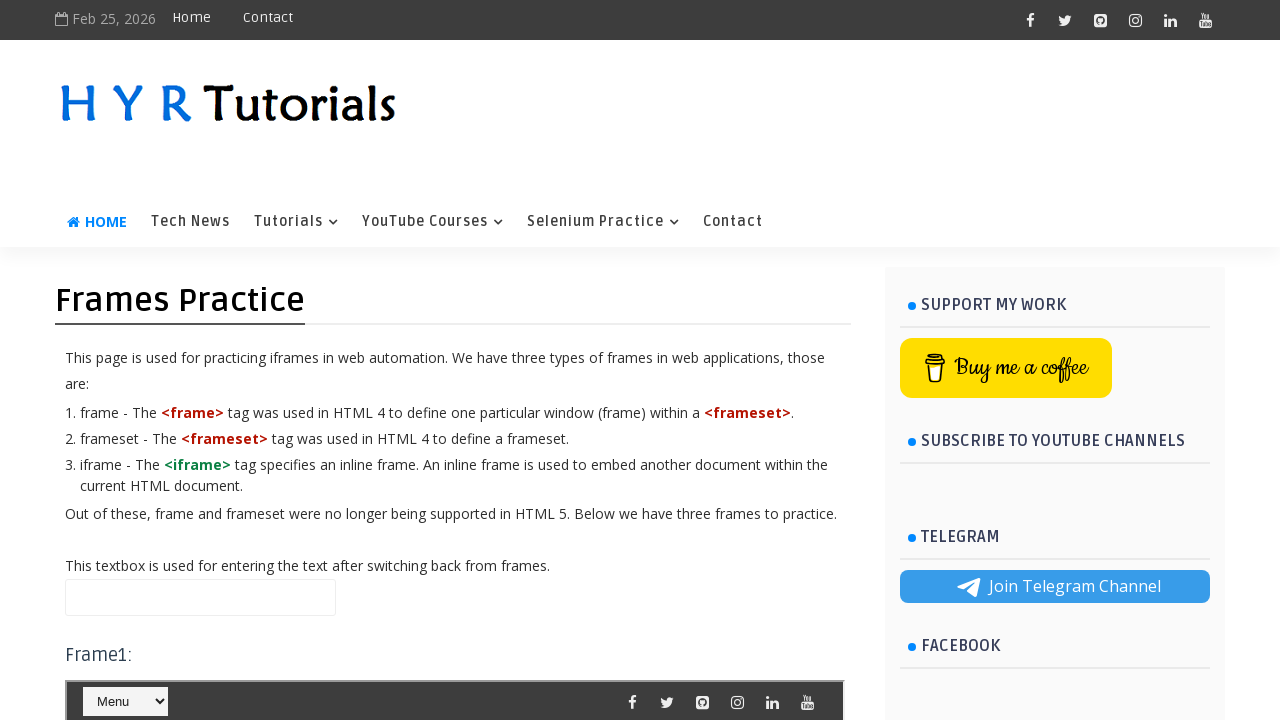

Located iframe with id 'frm1'
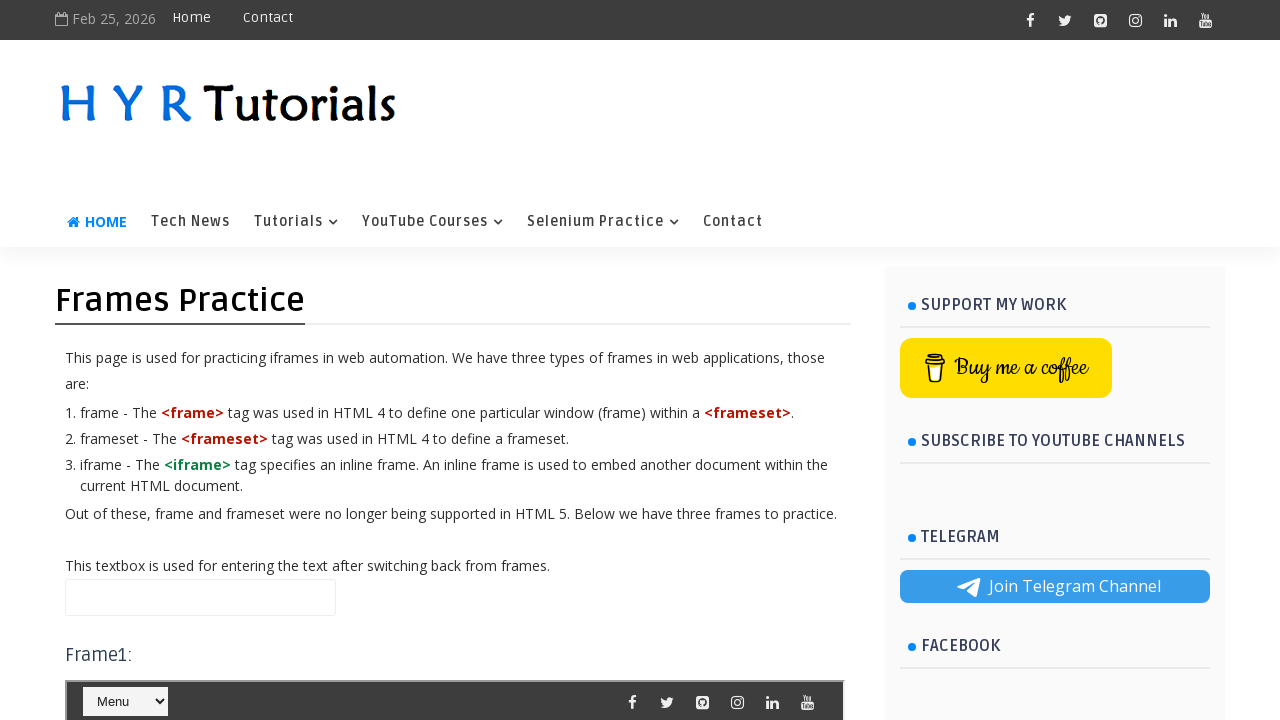

Selected 'Python' from dropdown inside iframe on #frm1 >> internal:control=enter-frame >> #course
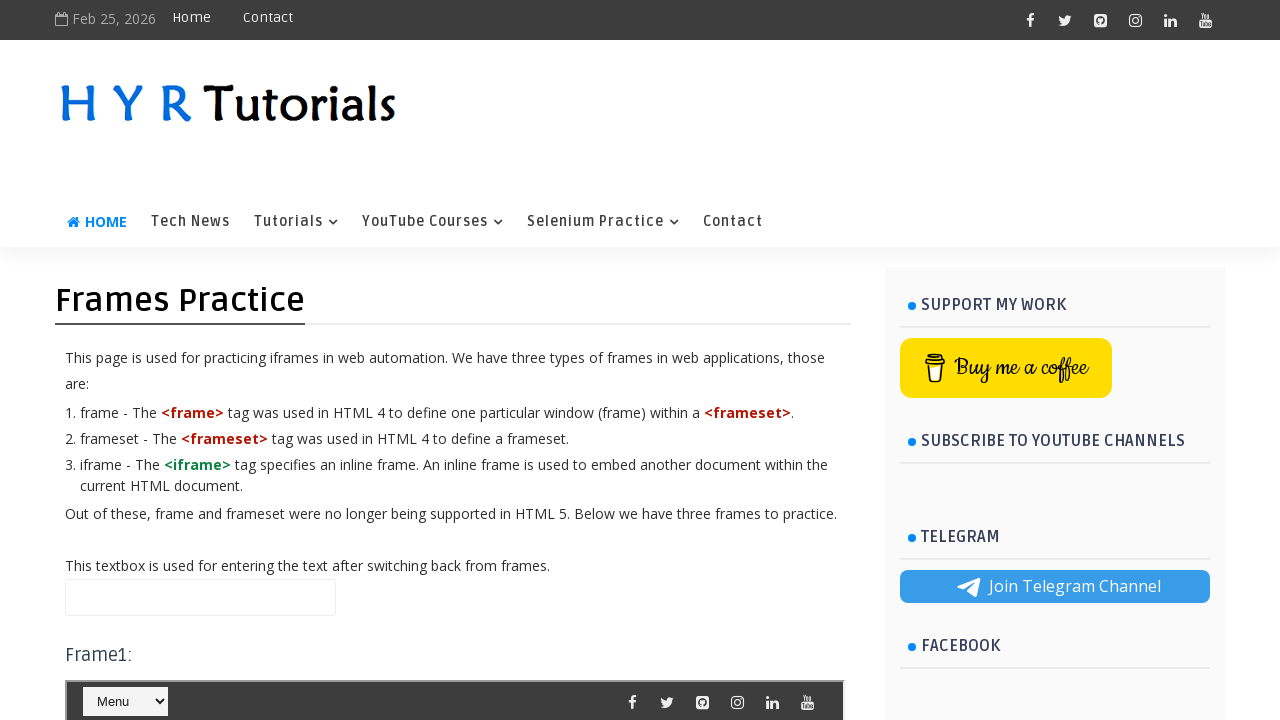

Filled name field with 'Sumit' in main page content on #name
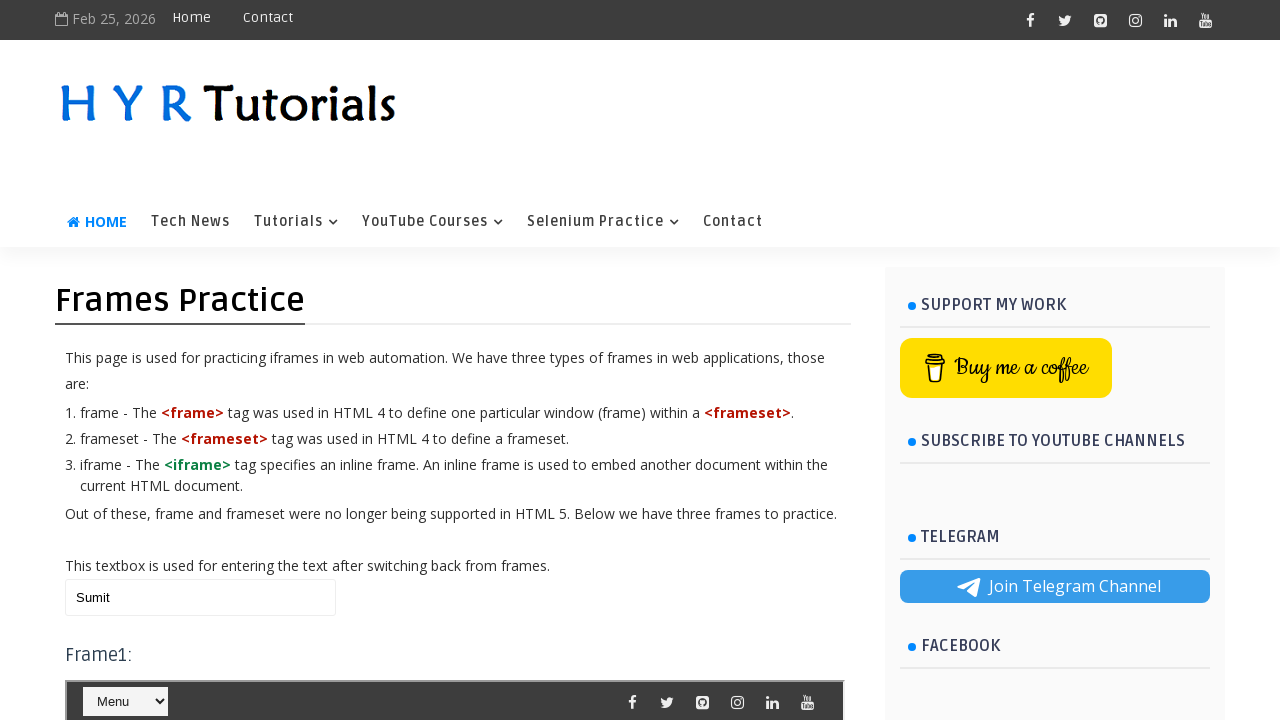

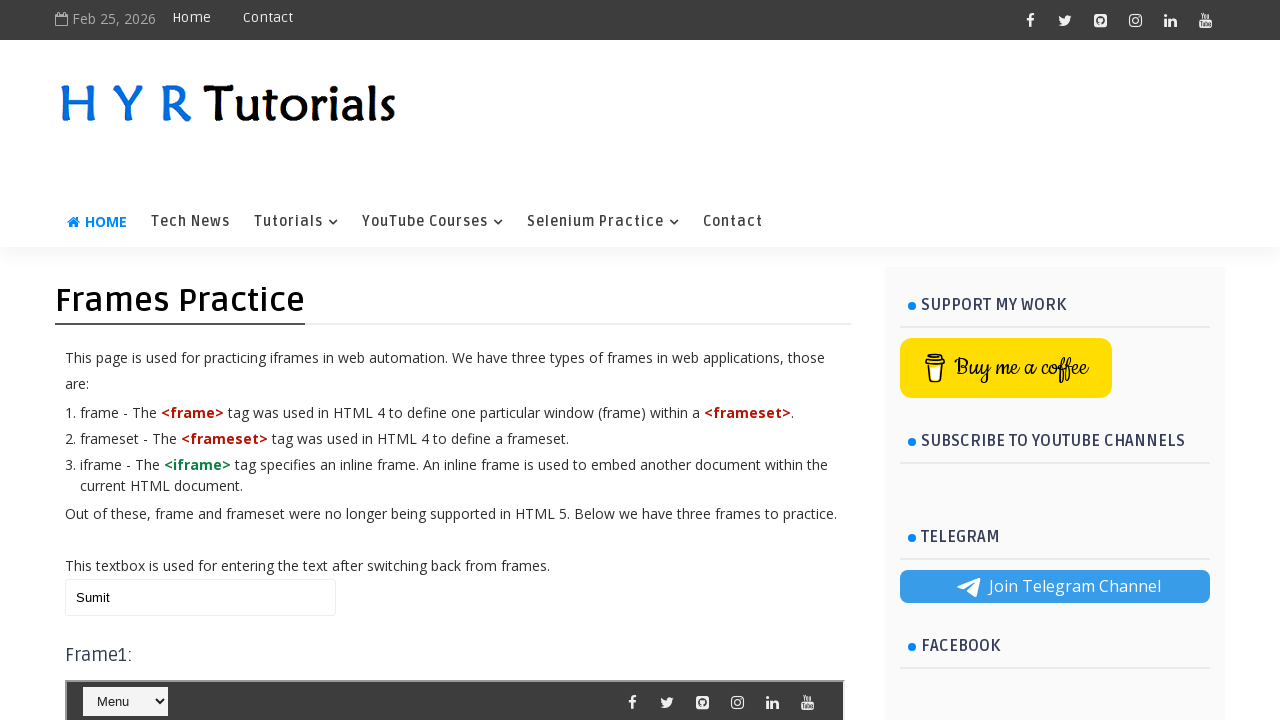